Tests drag and drop functionality by dragging an element from a source location and dropping it onto a target drop zone on a test automation practice page.

Starting URL: https://testautomationpractice.blogspot.com/

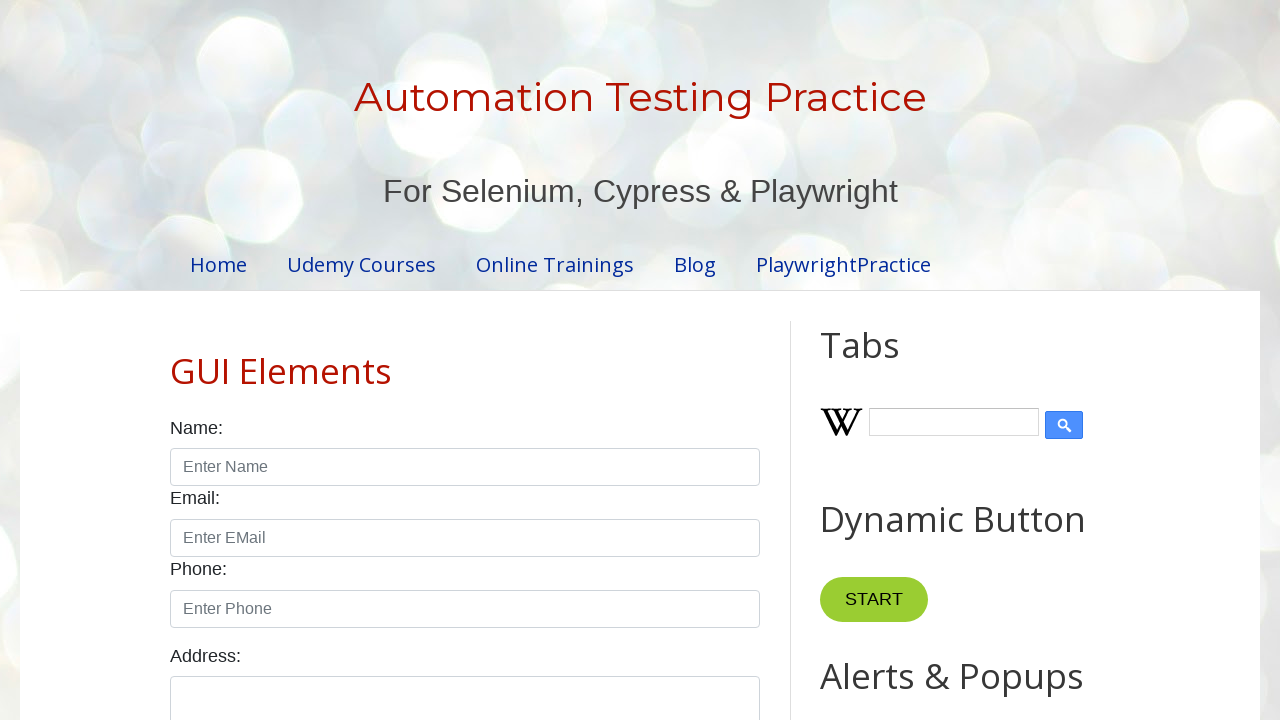

Scrolled down 700 pixels to make drag and drop elements visible
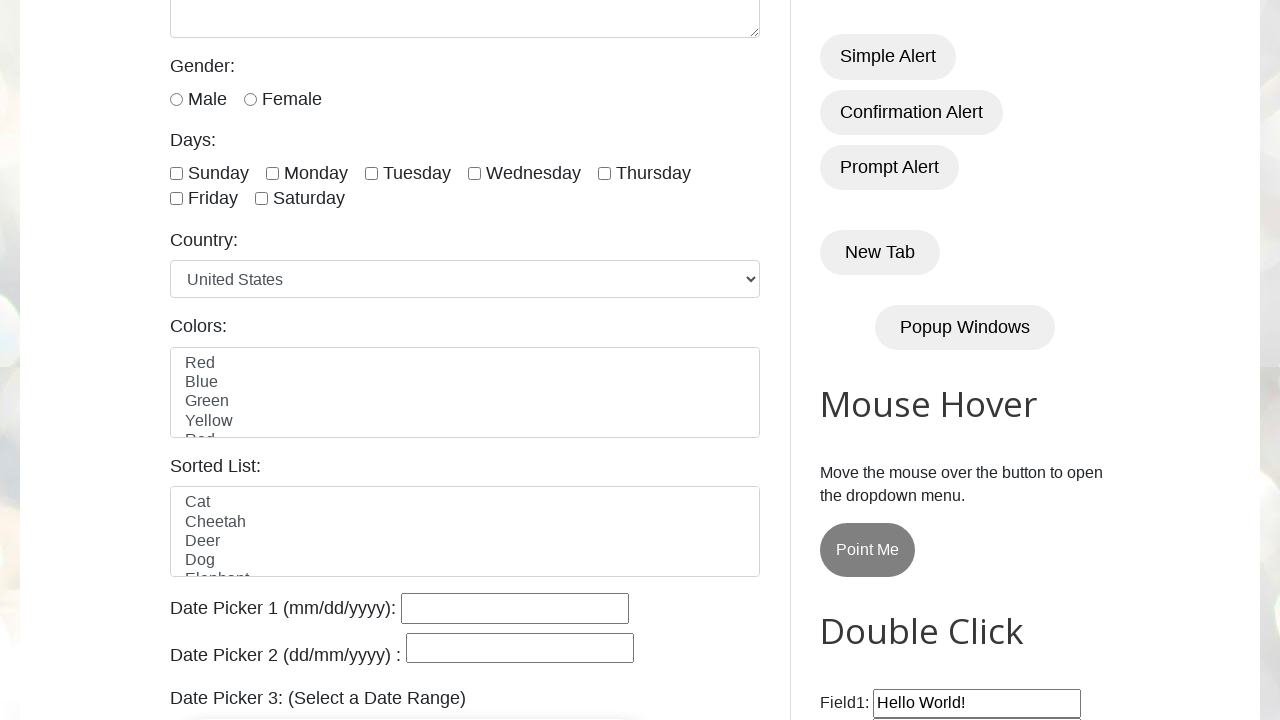

Draggable element #draggable is now visible
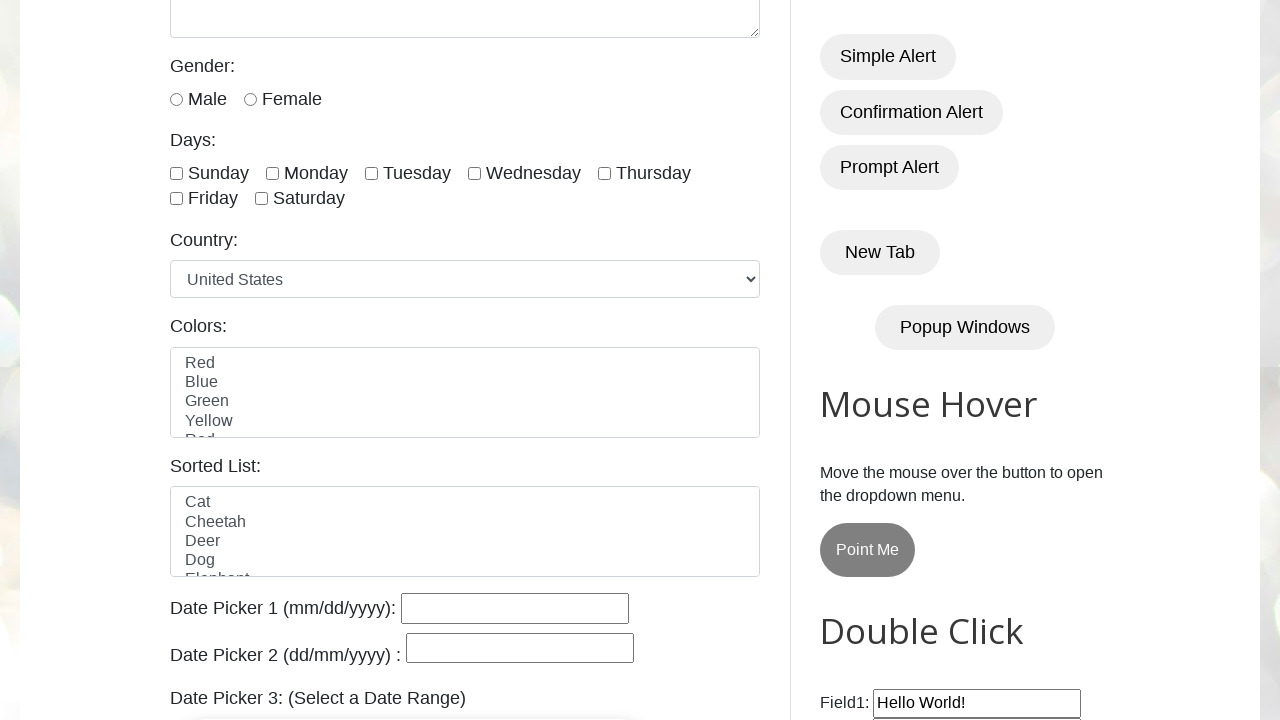

Droppable element #droppable is now visible
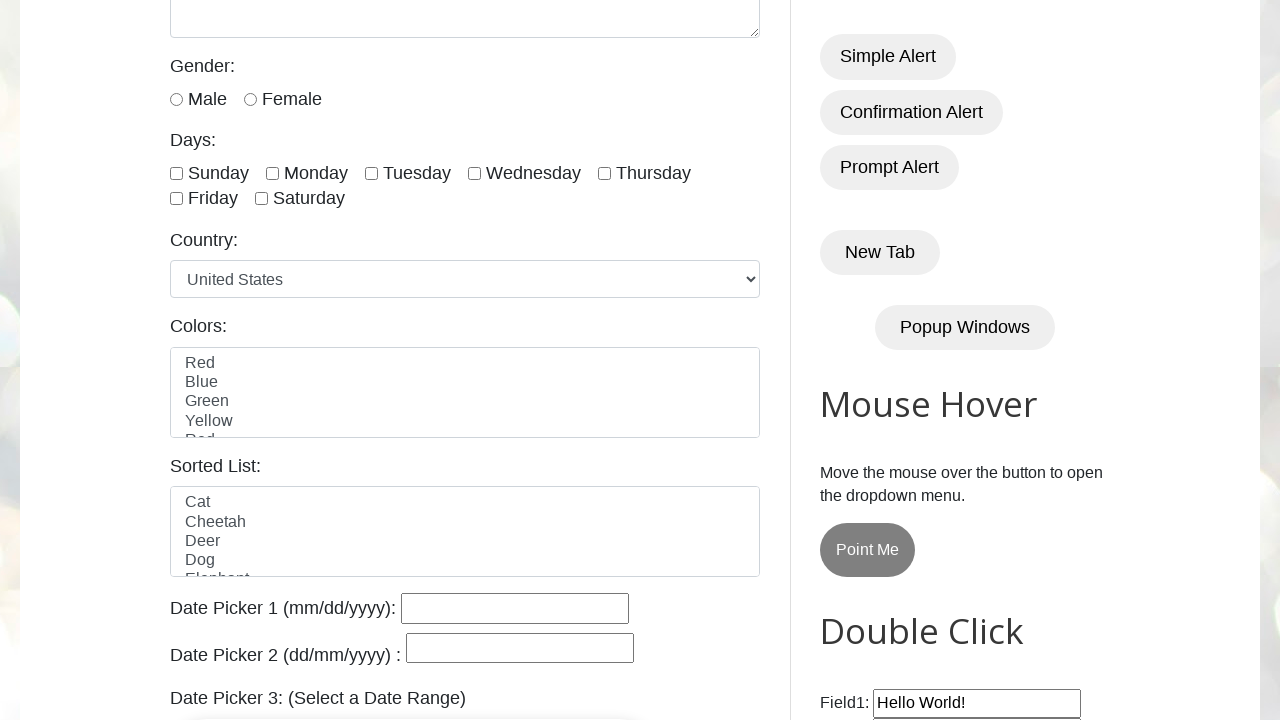

Located draggable source element #draggable
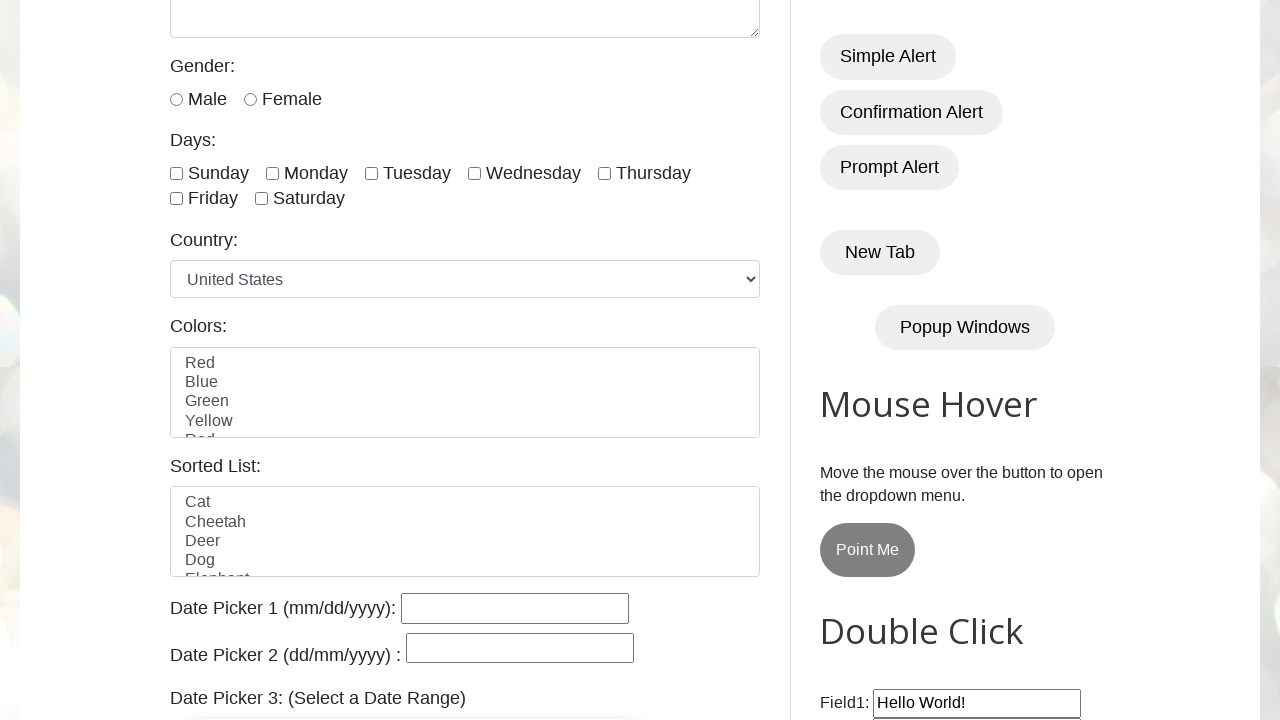

Located droppable target element #droppable
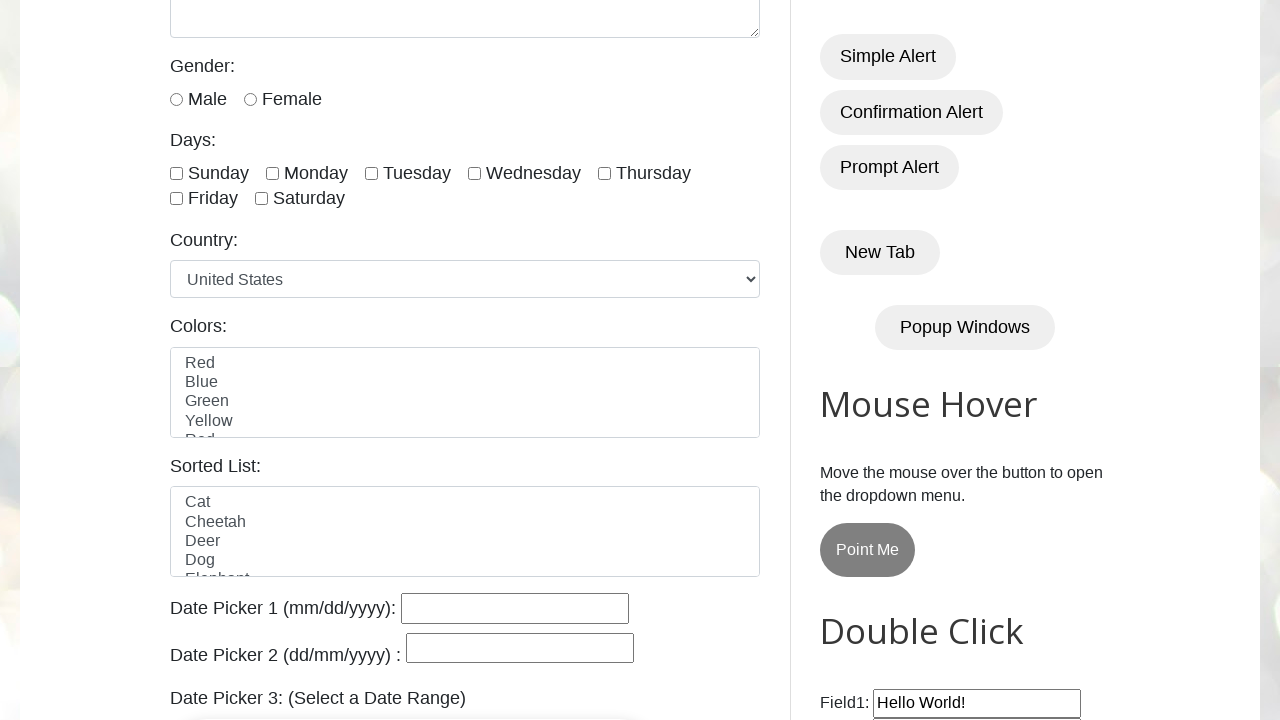

Dragged element from #draggable source to #droppable target zone at (1015, 386)
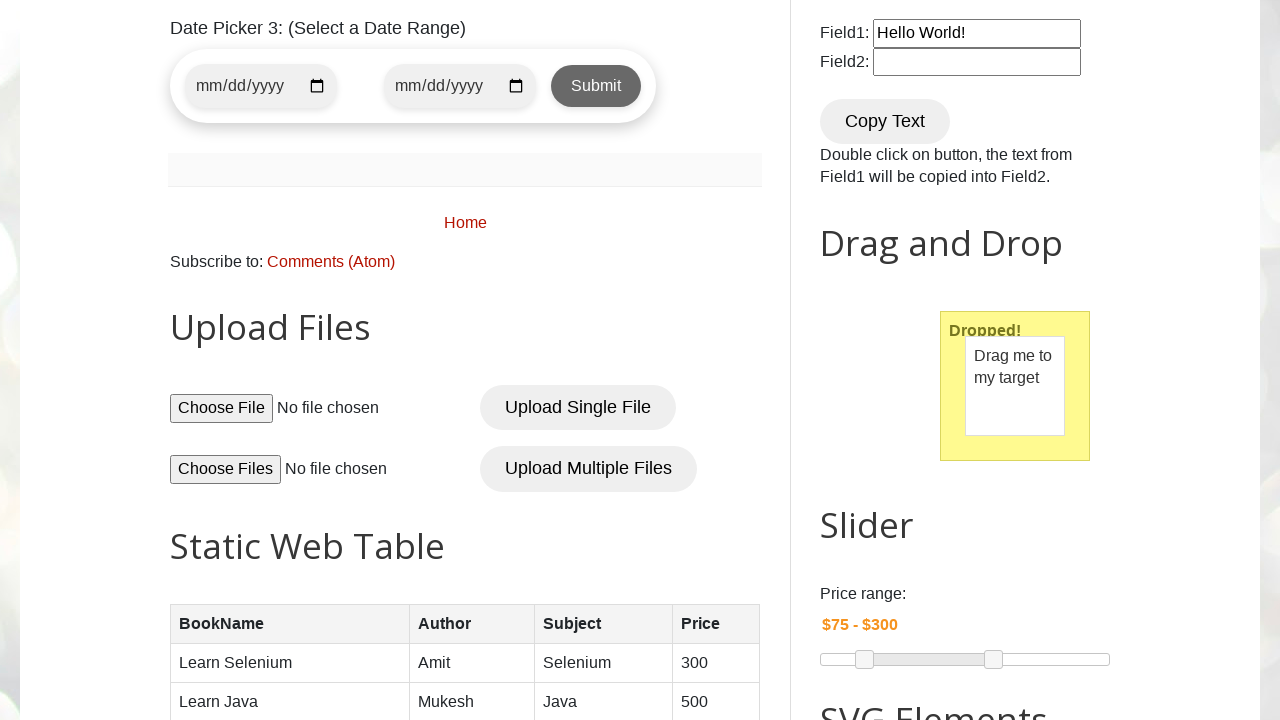

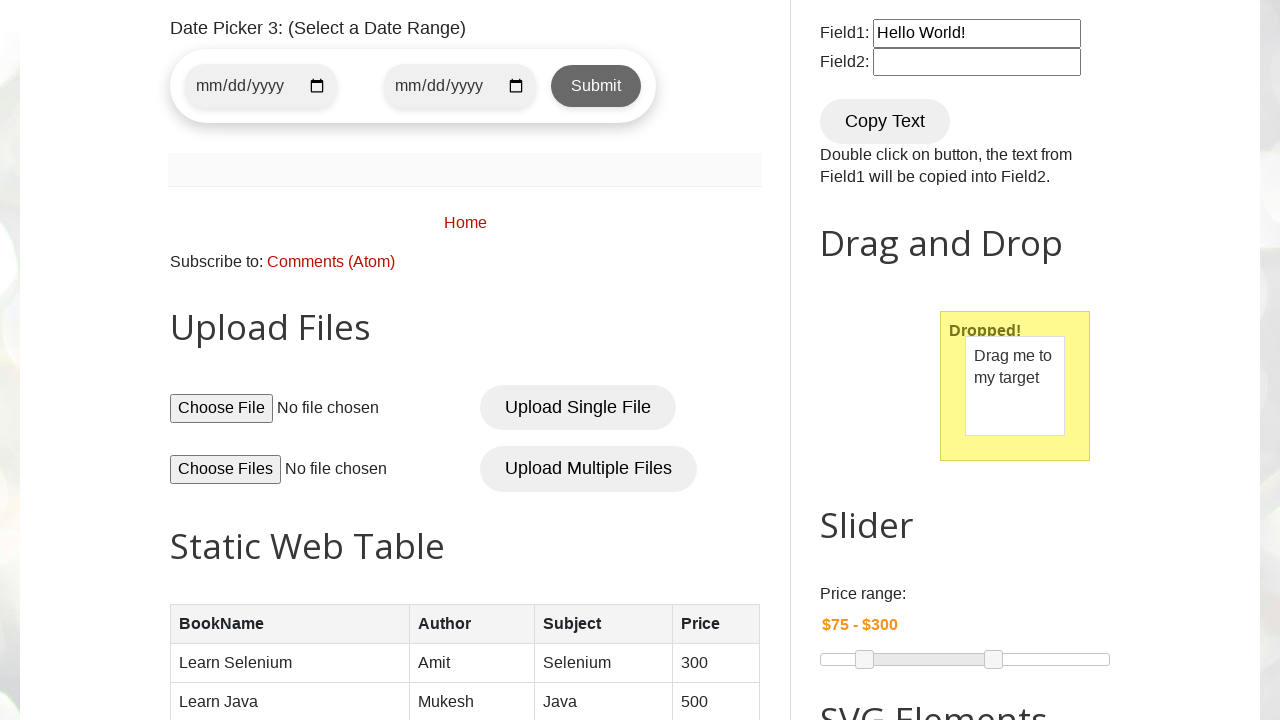